Tests jQuery UI datepicker functionality by navigating through months and selecting specific dates, then verifying the selected date value is correct.

Starting URL: https://jqueryui.com/datepicker/

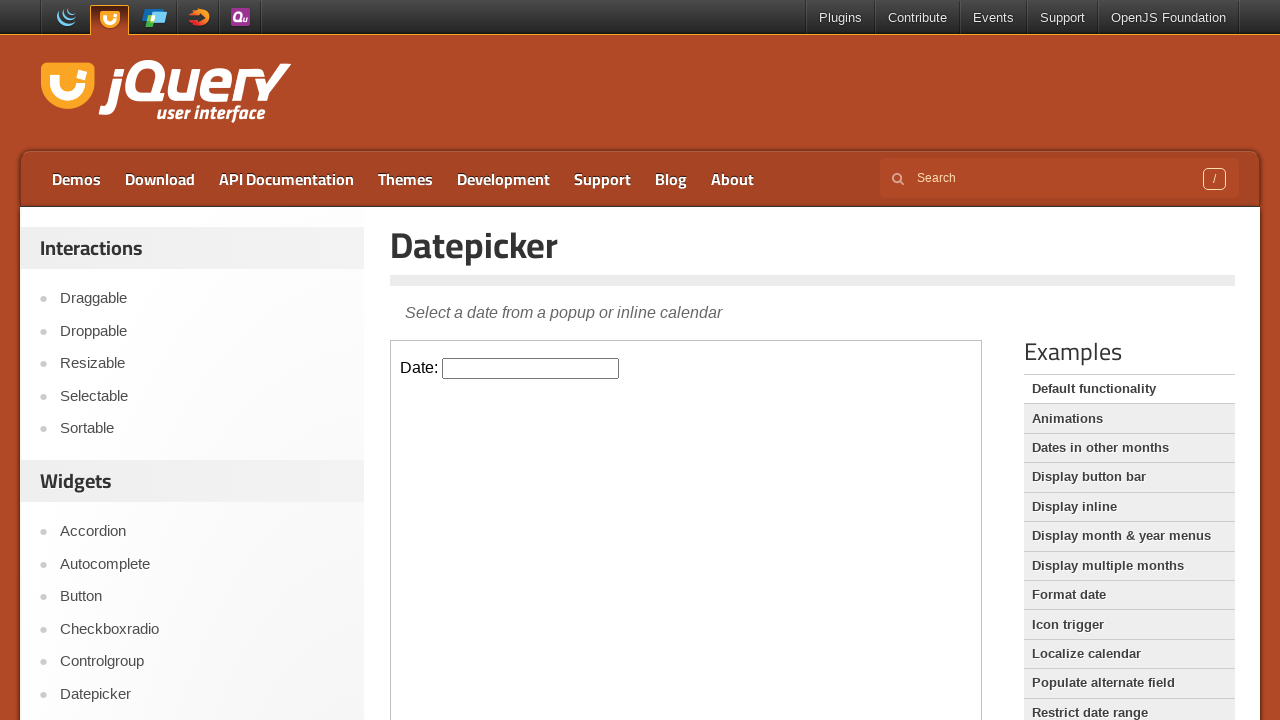

Located iframe containing datepicker
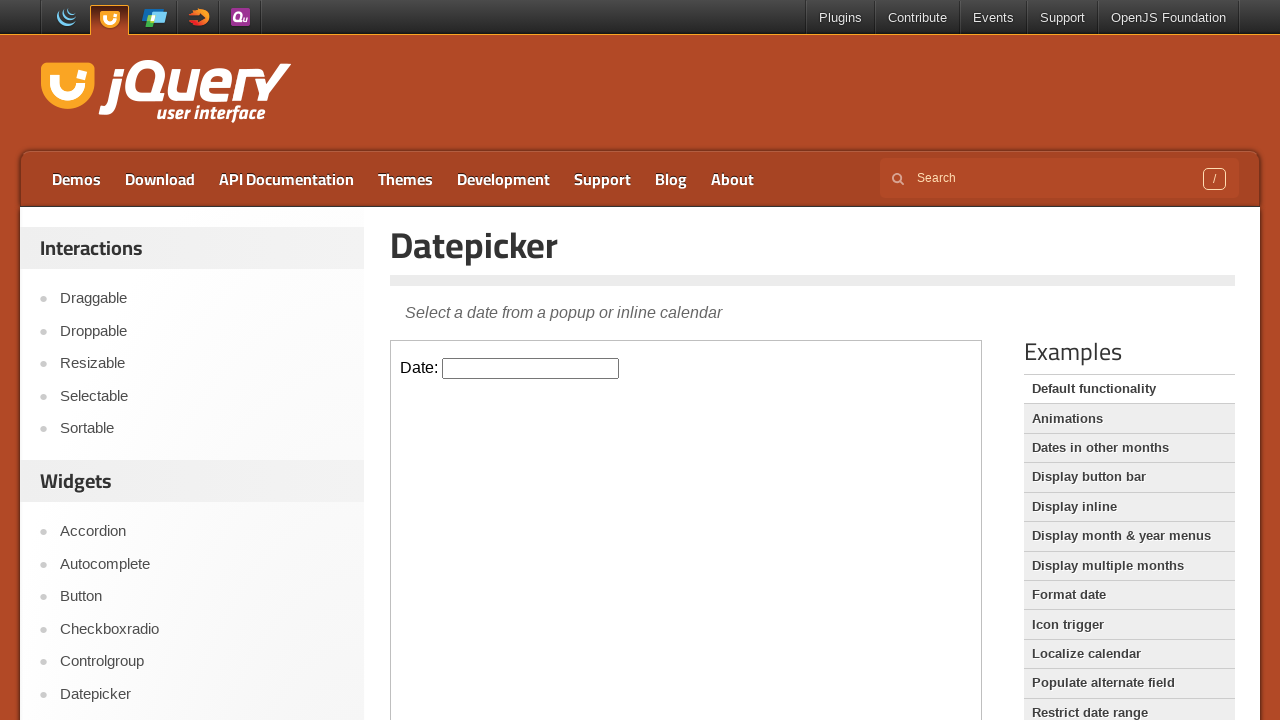

Clicked on datepicker input to open calendar at (531, 368) on iframe.demo-frame >> internal:control=enter-frame >> .hasDatepicker
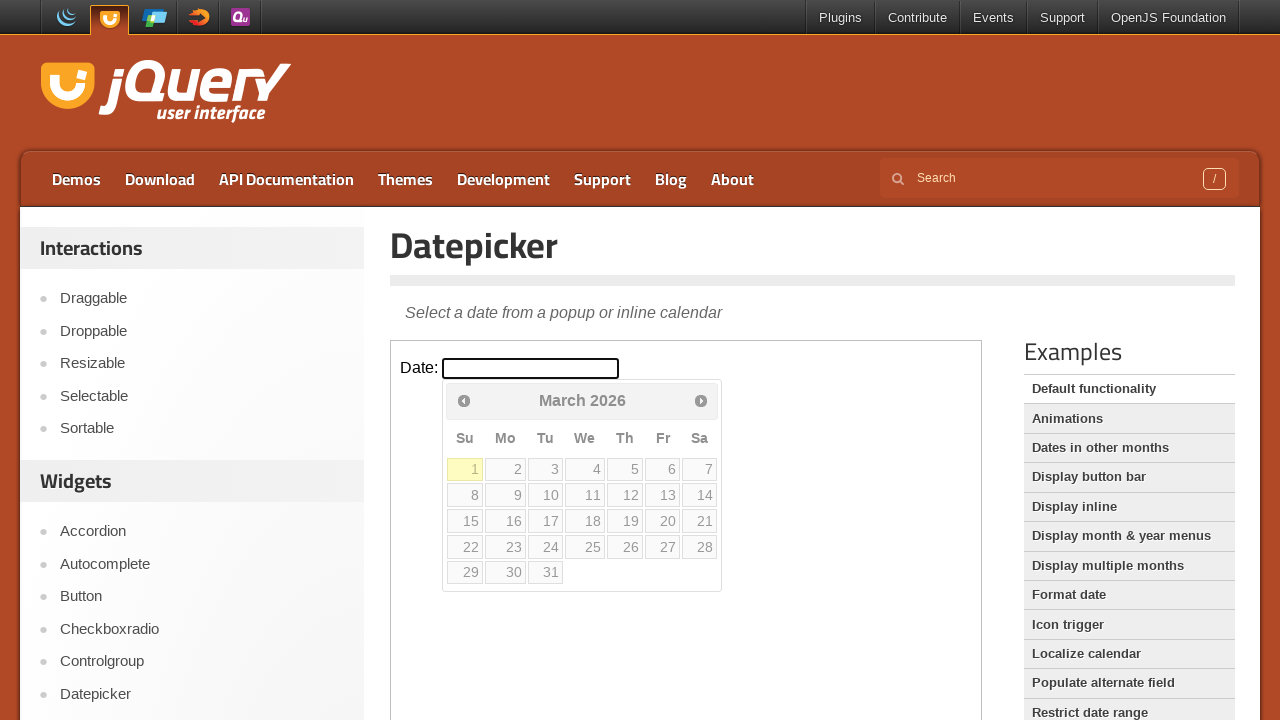

Retrieved current month text: March
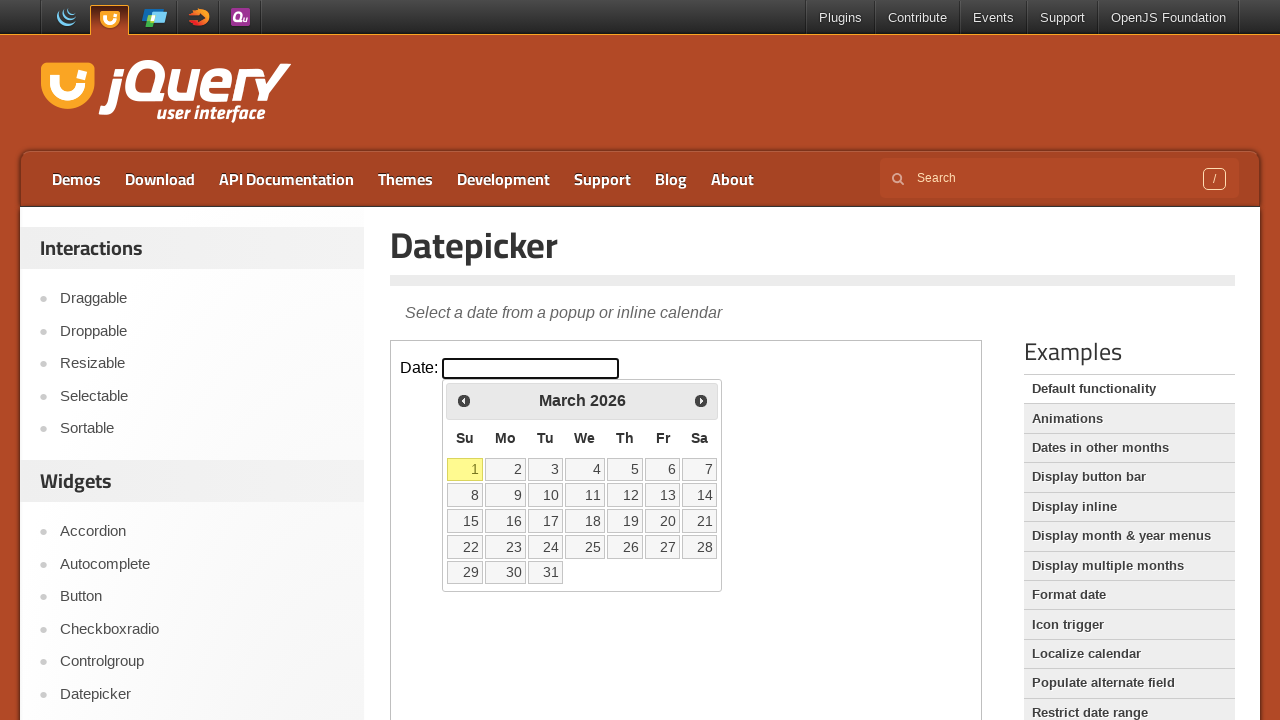

Retrieved current year text: 2026
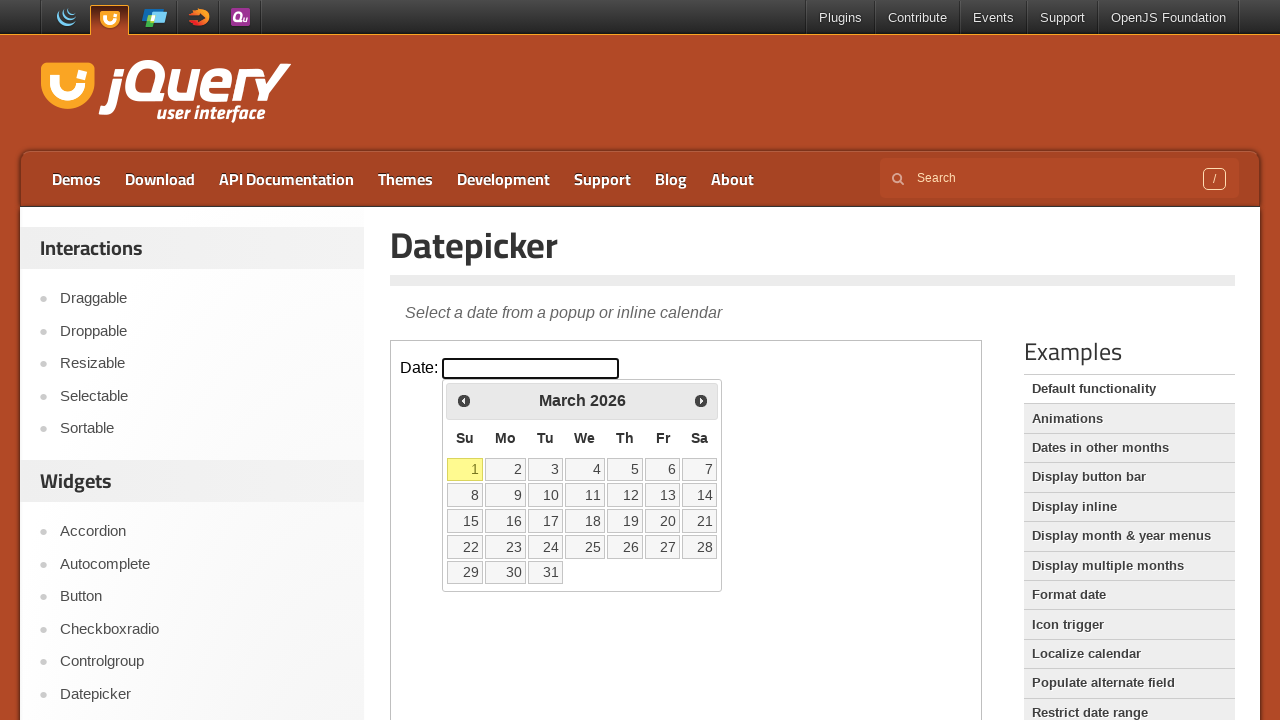

Clicked Previous button to navigate backward in calendar at (464, 400) on iframe.demo-frame >> internal:control=enter-frame >> xpath=//span[contains(text(
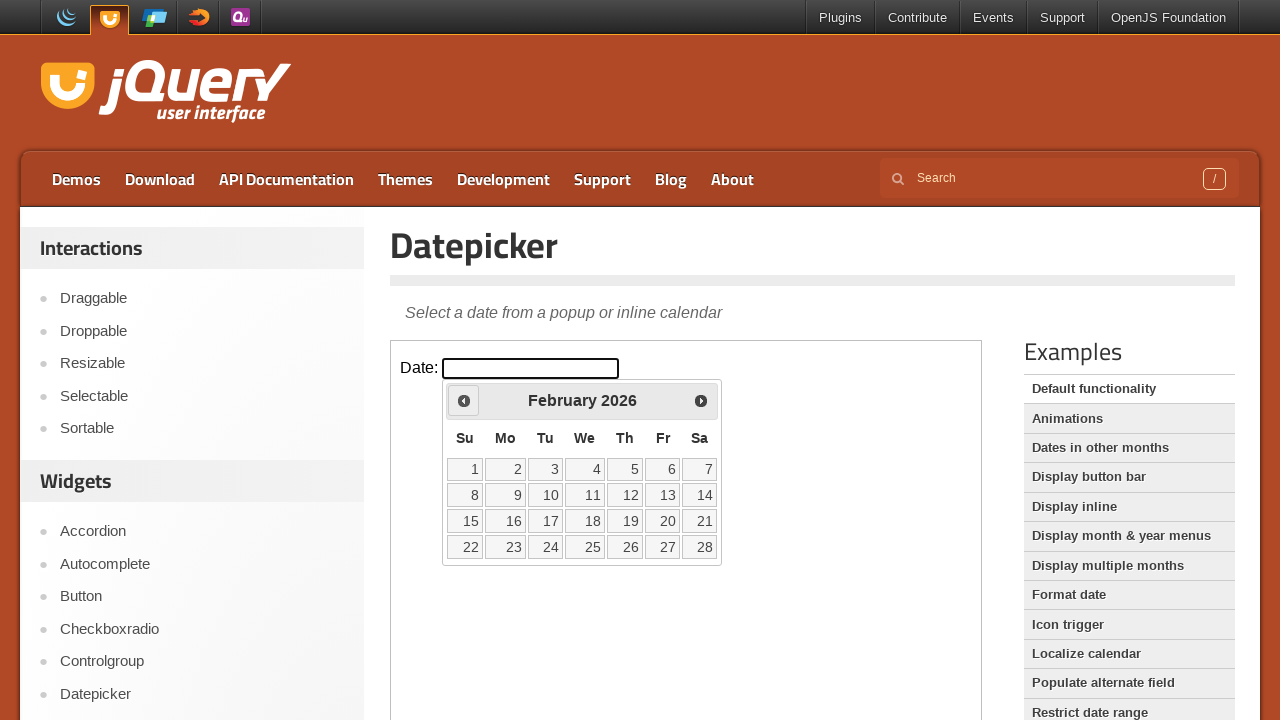

Clicked Previous button to navigate backward in calendar at (464, 400) on iframe.demo-frame >> internal:control=enter-frame >> xpath=//span[contains(text(
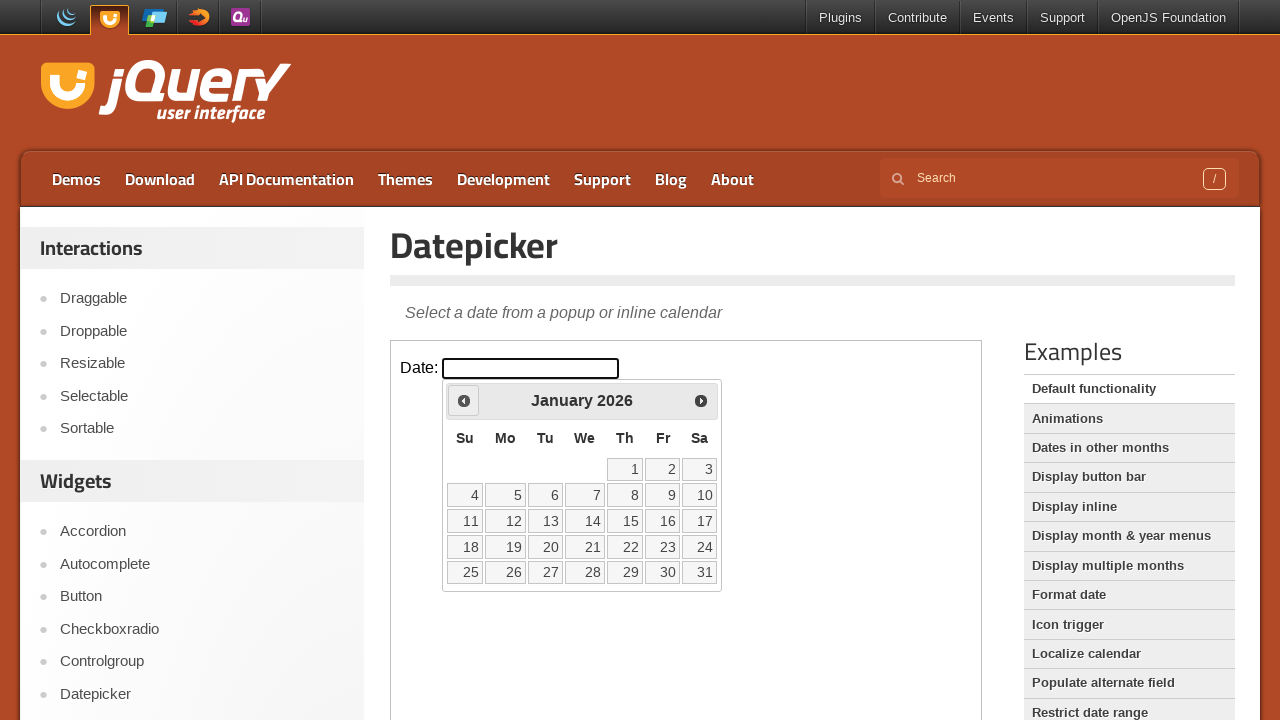

Clicked Previous button to navigate backward in calendar at (464, 400) on iframe.demo-frame >> internal:control=enter-frame >> xpath=//span[contains(text(
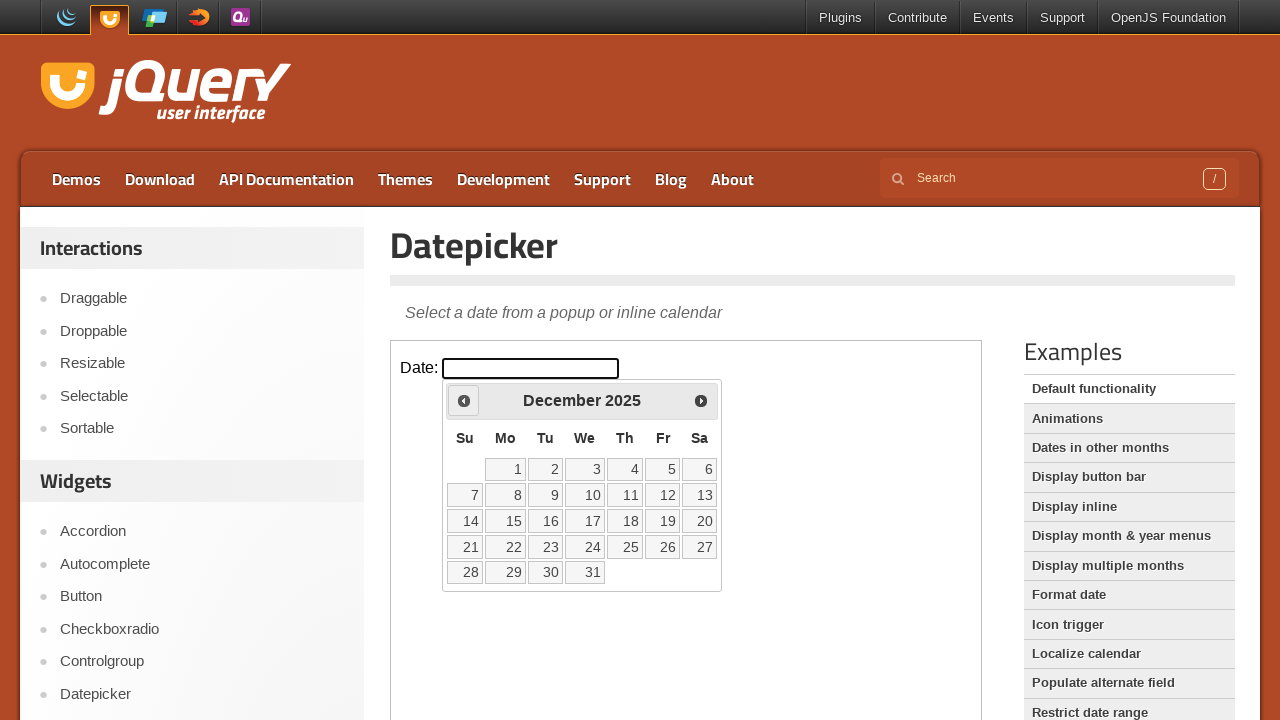

Clicked Previous button to navigate backward in calendar at (464, 400) on iframe.demo-frame >> internal:control=enter-frame >> xpath=//span[contains(text(
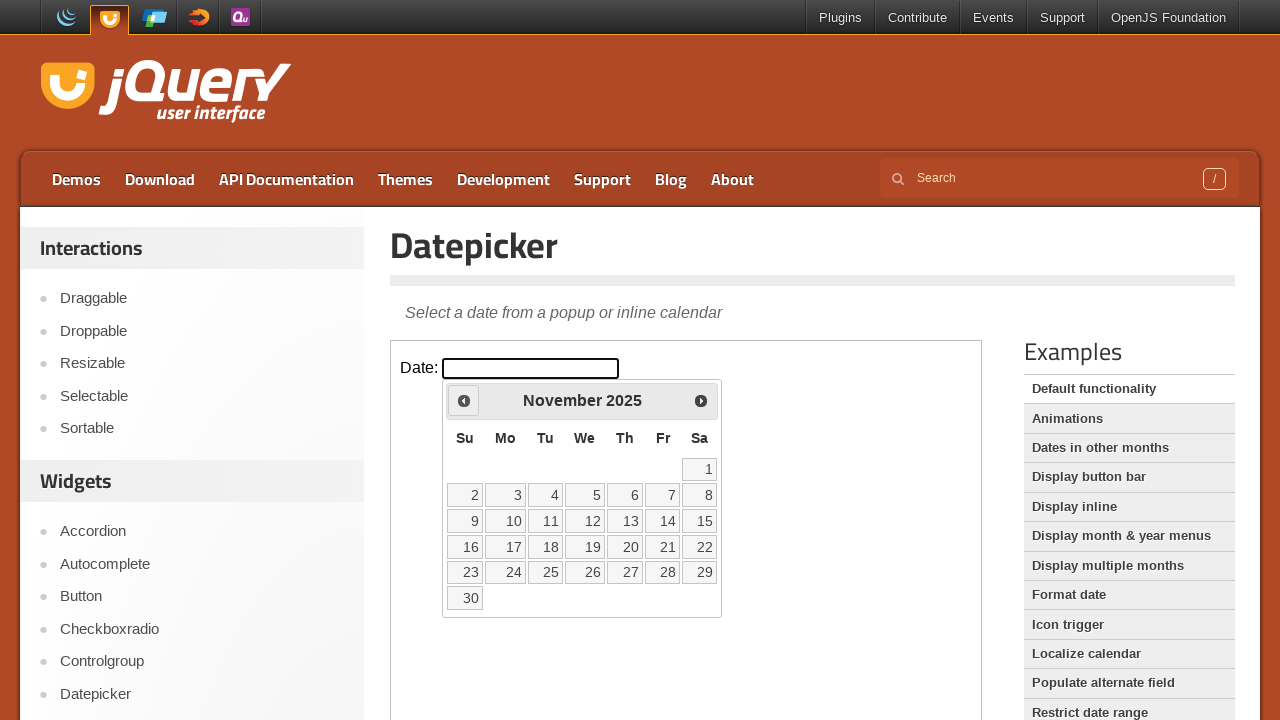

Clicked Previous button to navigate backward in calendar at (464, 400) on iframe.demo-frame >> internal:control=enter-frame >> xpath=//span[contains(text(
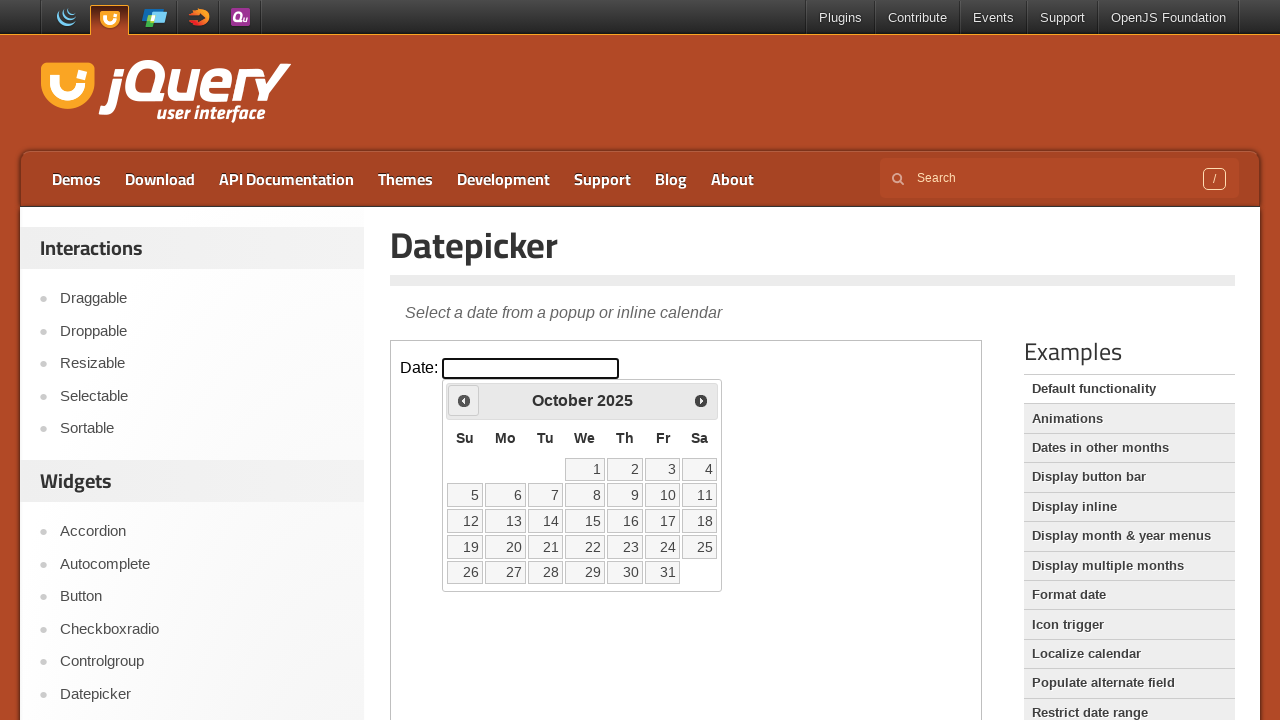

Clicked Previous button to navigate backward in calendar at (464, 400) on iframe.demo-frame >> internal:control=enter-frame >> xpath=//span[contains(text(
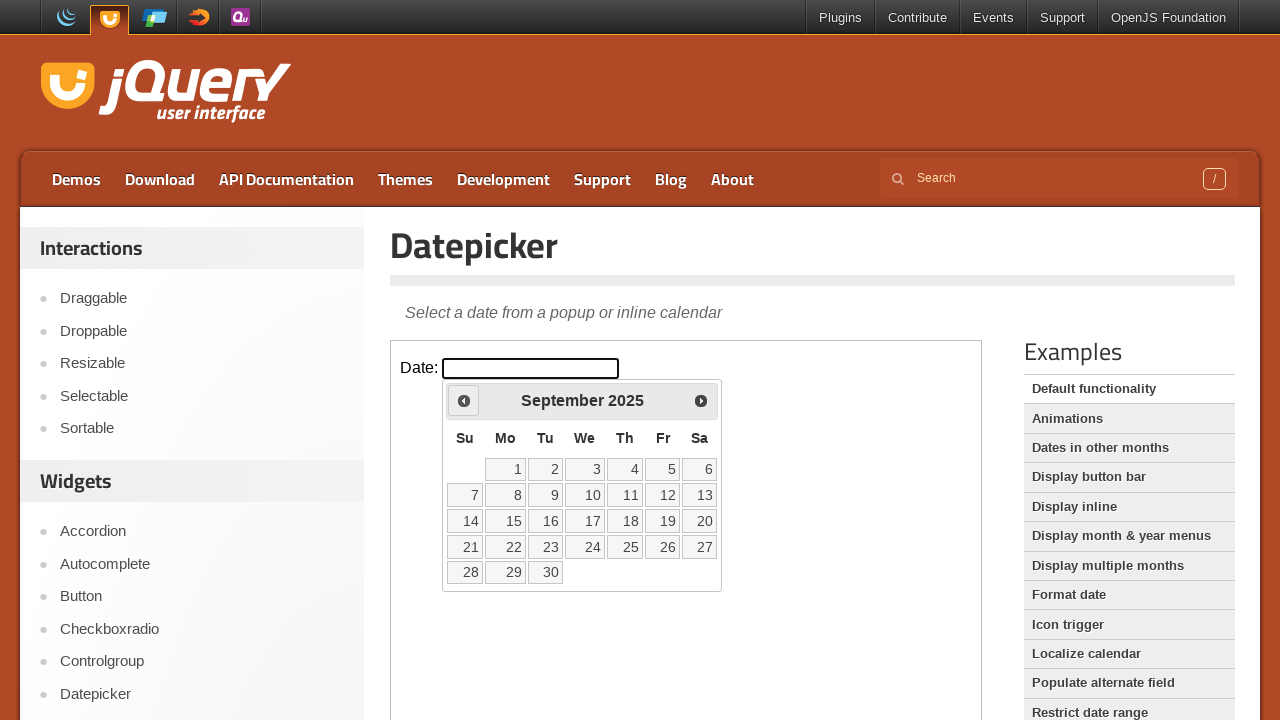

Clicked Previous button to navigate backward in calendar at (464, 400) on iframe.demo-frame >> internal:control=enter-frame >> xpath=//span[contains(text(
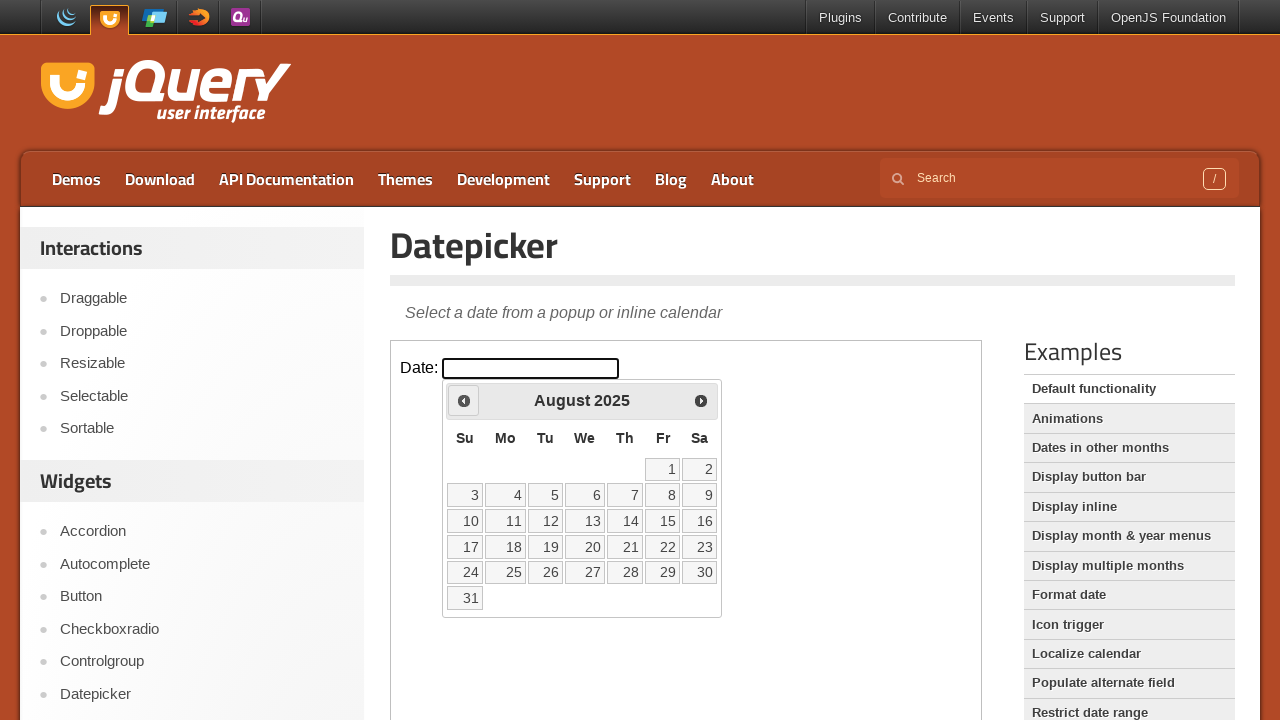

Clicked Previous button to navigate backward in calendar at (464, 400) on iframe.demo-frame >> internal:control=enter-frame >> xpath=//span[contains(text(
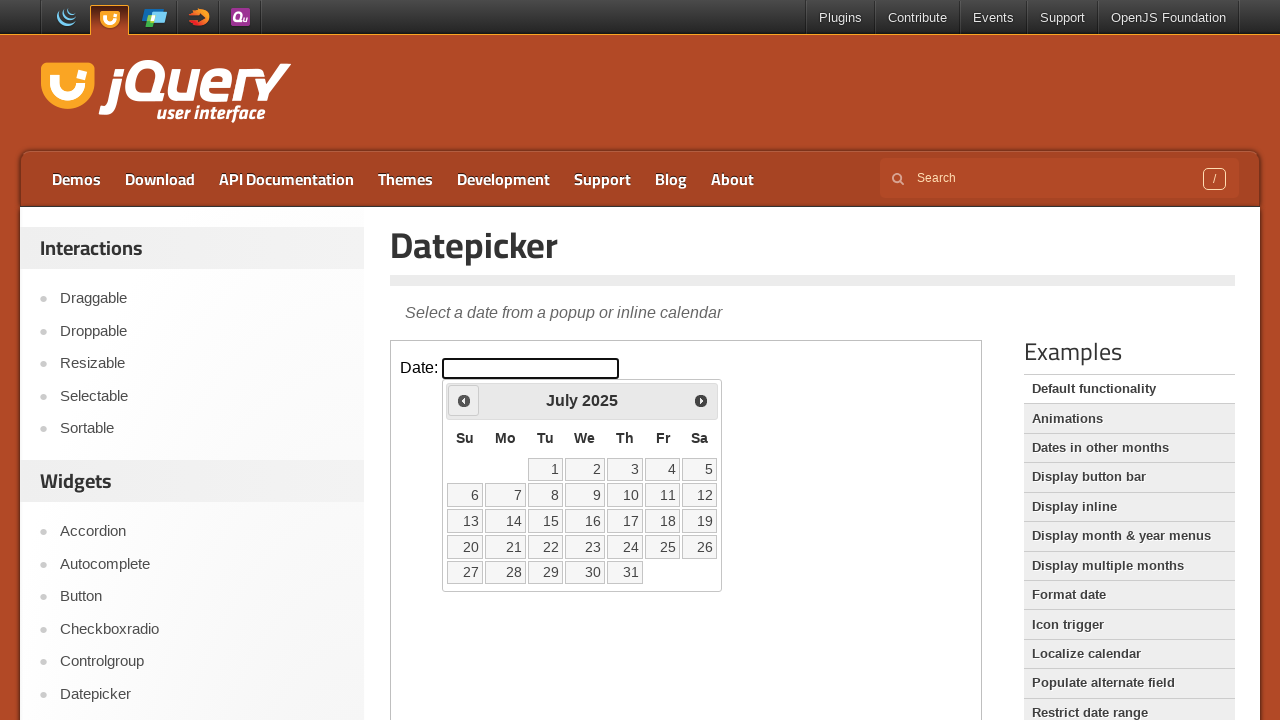

Clicked Previous button to navigate backward in calendar at (464, 400) on iframe.demo-frame >> internal:control=enter-frame >> xpath=//span[contains(text(
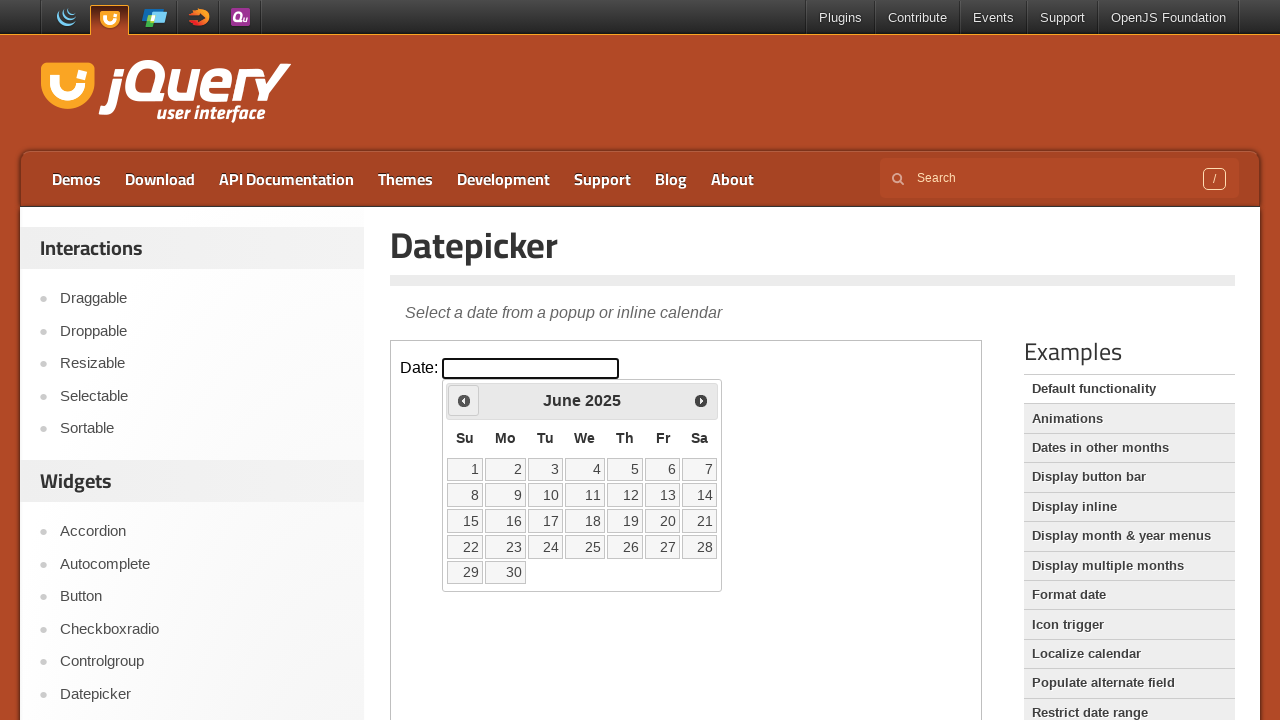

Clicked Previous button to navigate backward in calendar at (464, 400) on iframe.demo-frame >> internal:control=enter-frame >> xpath=//span[contains(text(
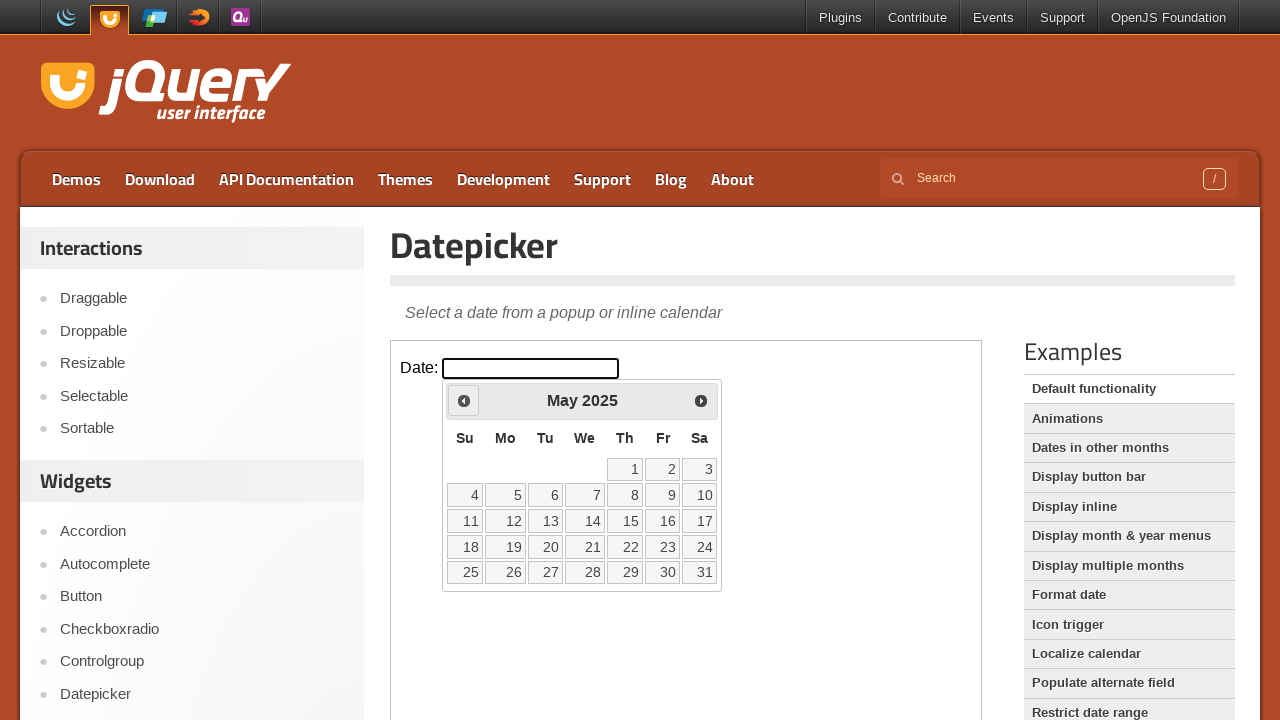

Clicked Previous button to navigate backward in calendar at (464, 400) on iframe.demo-frame >> internal:control=enter-frame >> xpath=//span[contains(text(
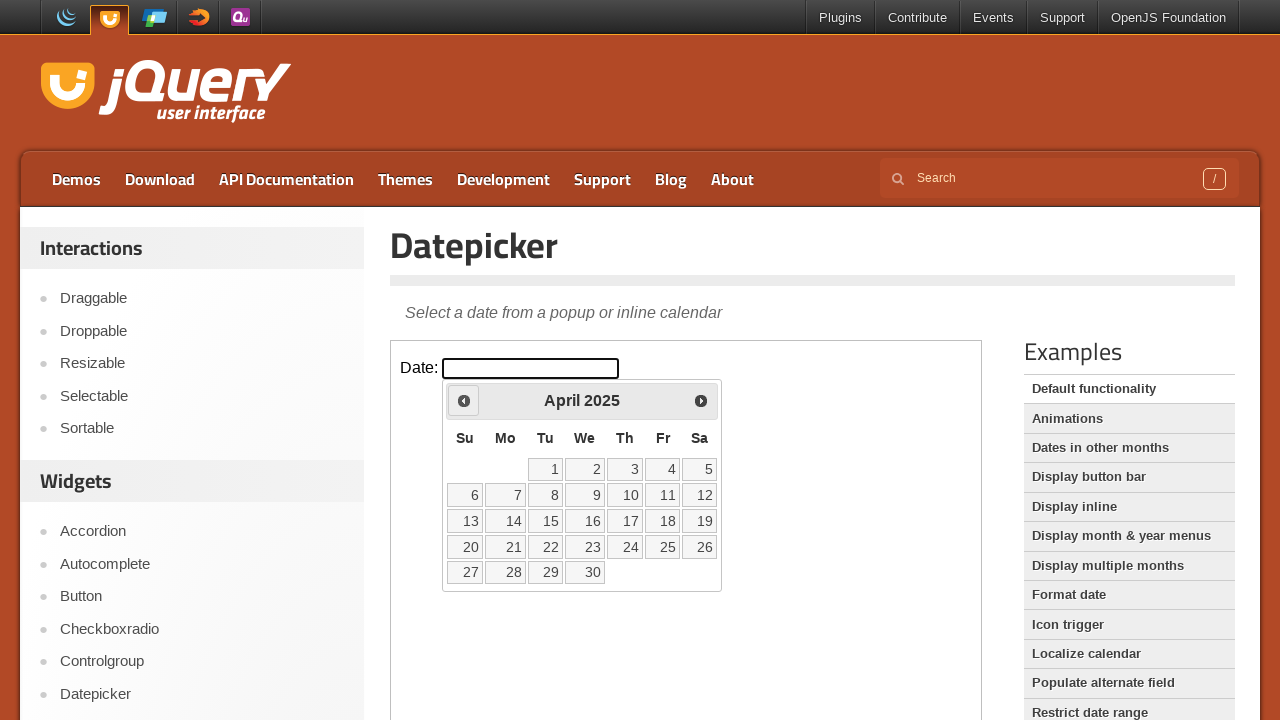

Clicked Previous button to navigate backward in calendar at (464, 400) on iframe.demo-frame >> internal:control=enter-frame >> xpath=//span[contains(text(
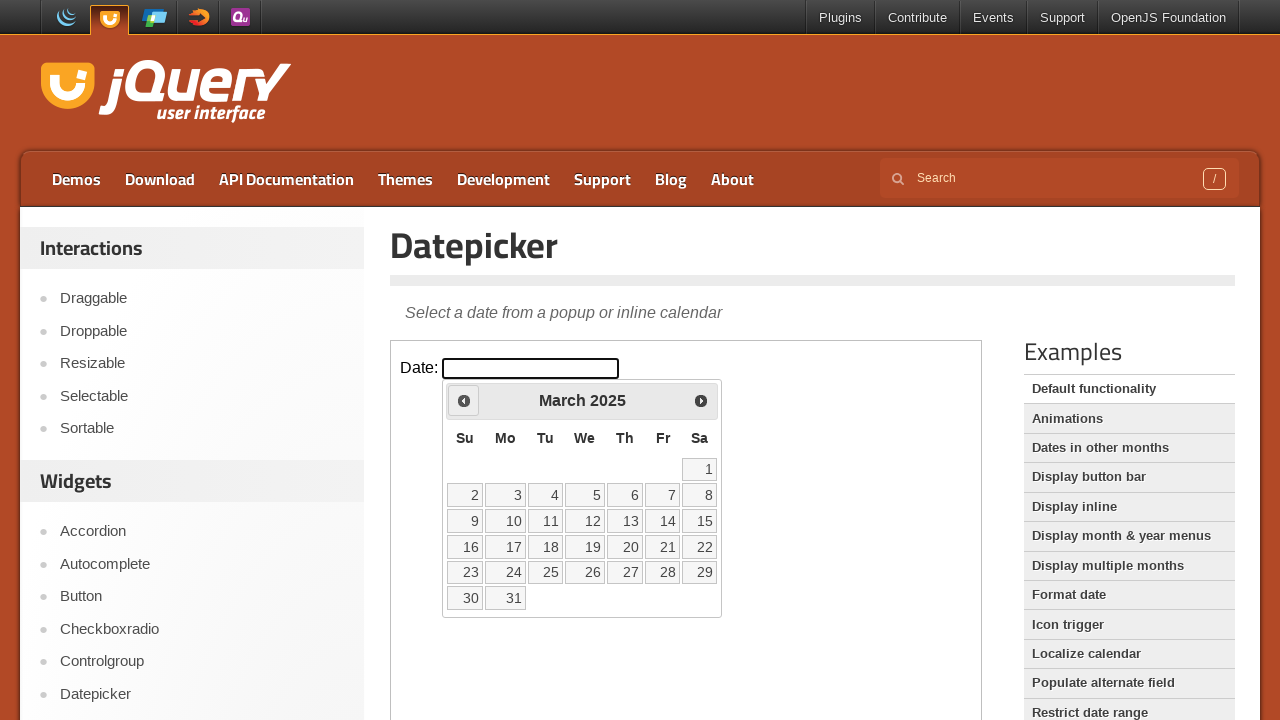

Clicked on day 15 in the calendar at (700, 521) on iframe.demo-frame >> internal:control=enter-frame >> a:text-is('15')
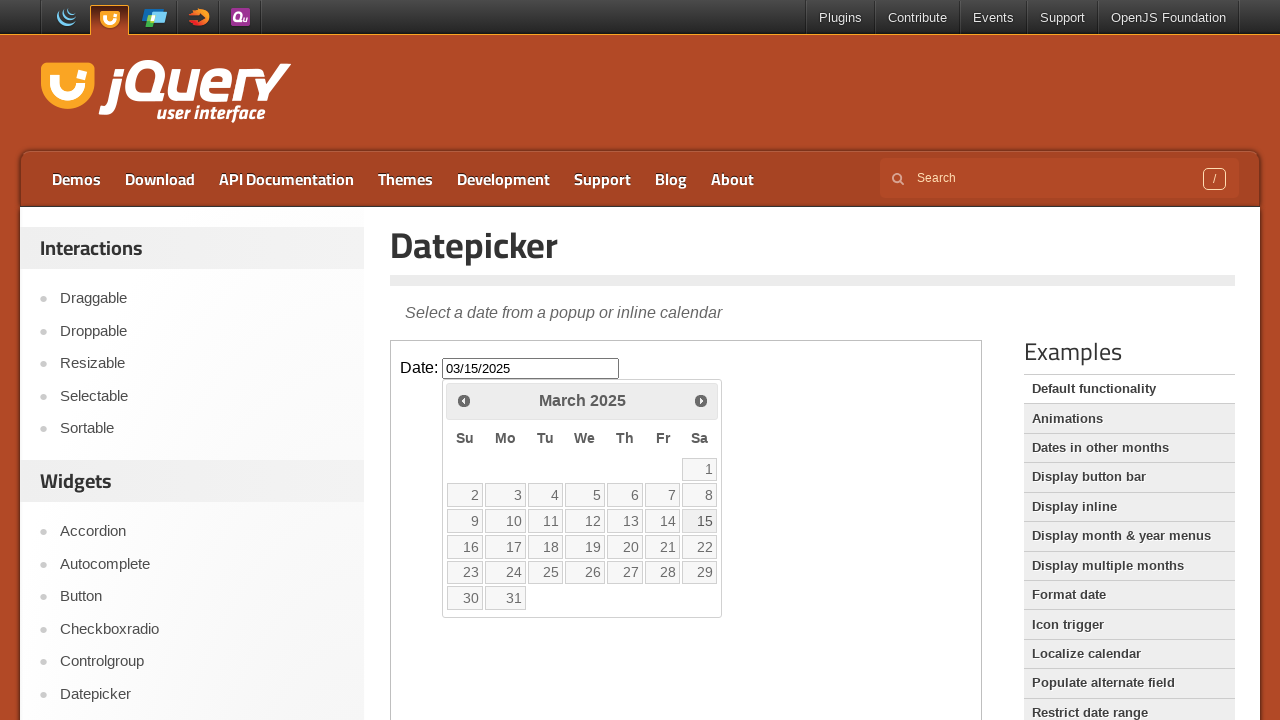

Retrieved selected date value: 03/15/2025
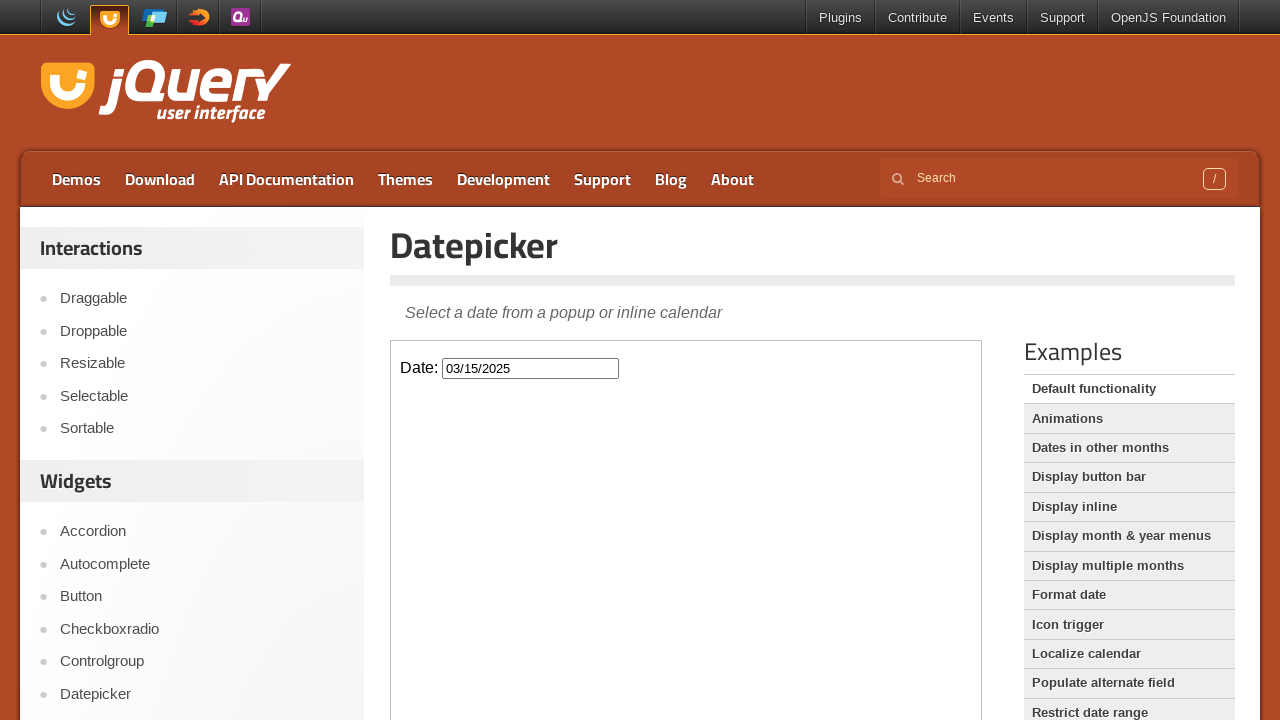

Verified selected date is 03/15/2025
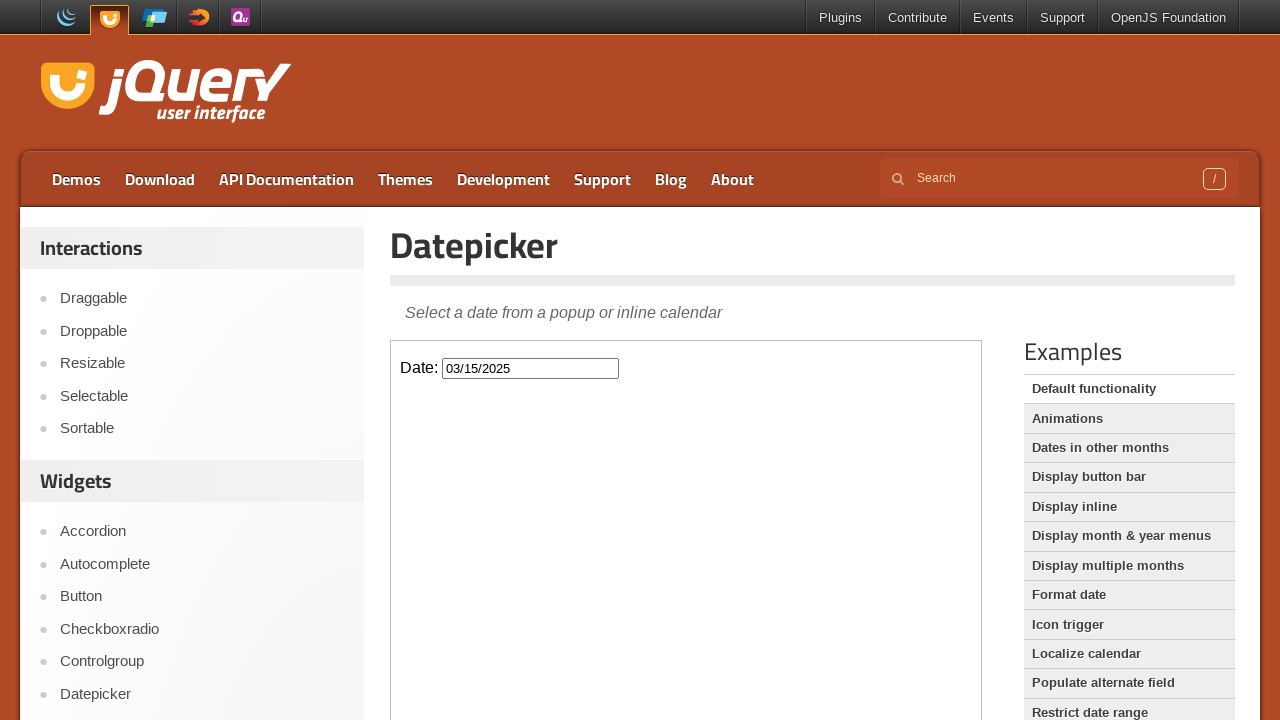

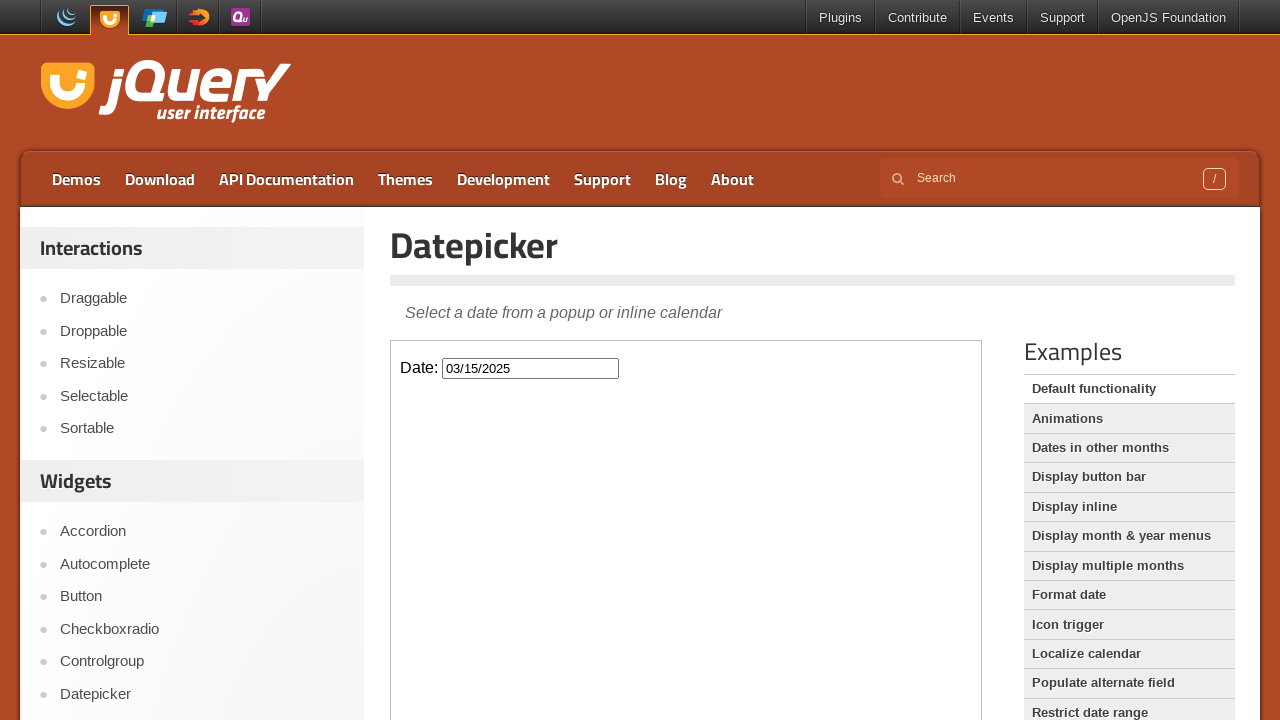